Tests pagination functionality on a book catalog website by navigating through multiple pages using the "next" button and verifying book listings are displayed on each page.

Starting URL: http://books.toscrape.com/catalogue/page-1.html

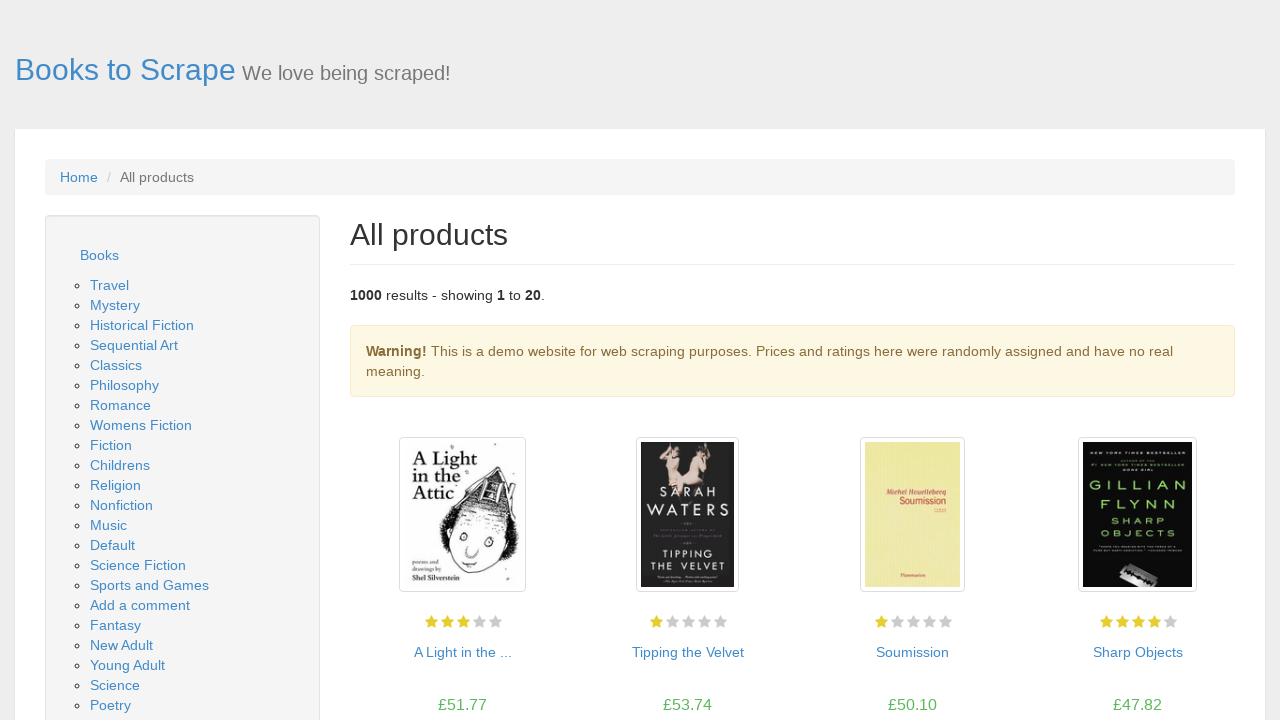

Book listings loaded on page 1
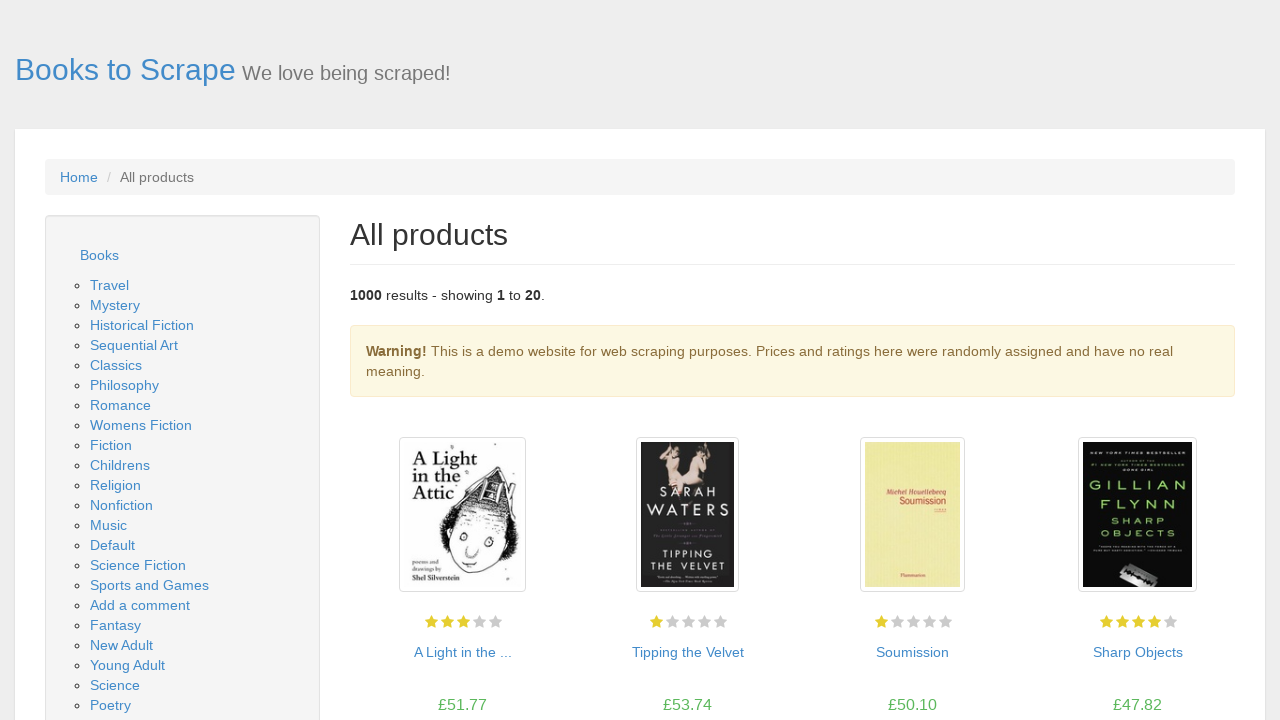

Product items are visible on page 1
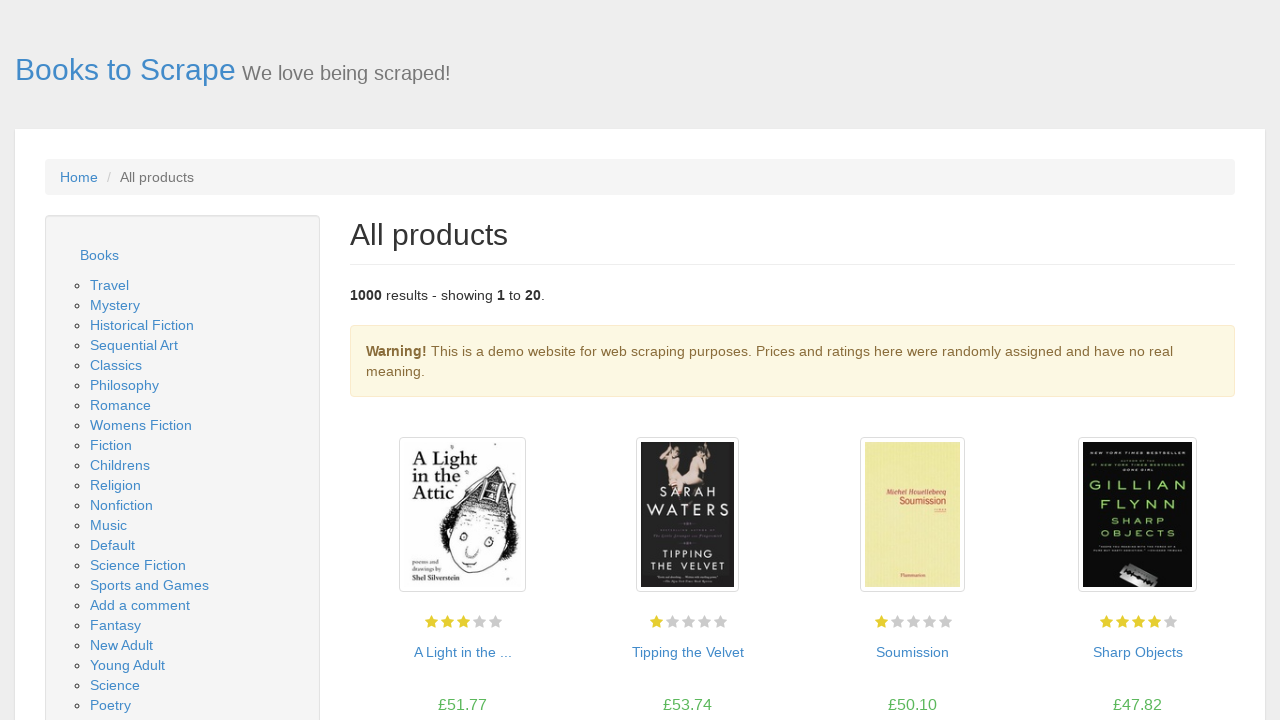

Clicked next button to navigate to page 2 at (1206, 654) on li.next a
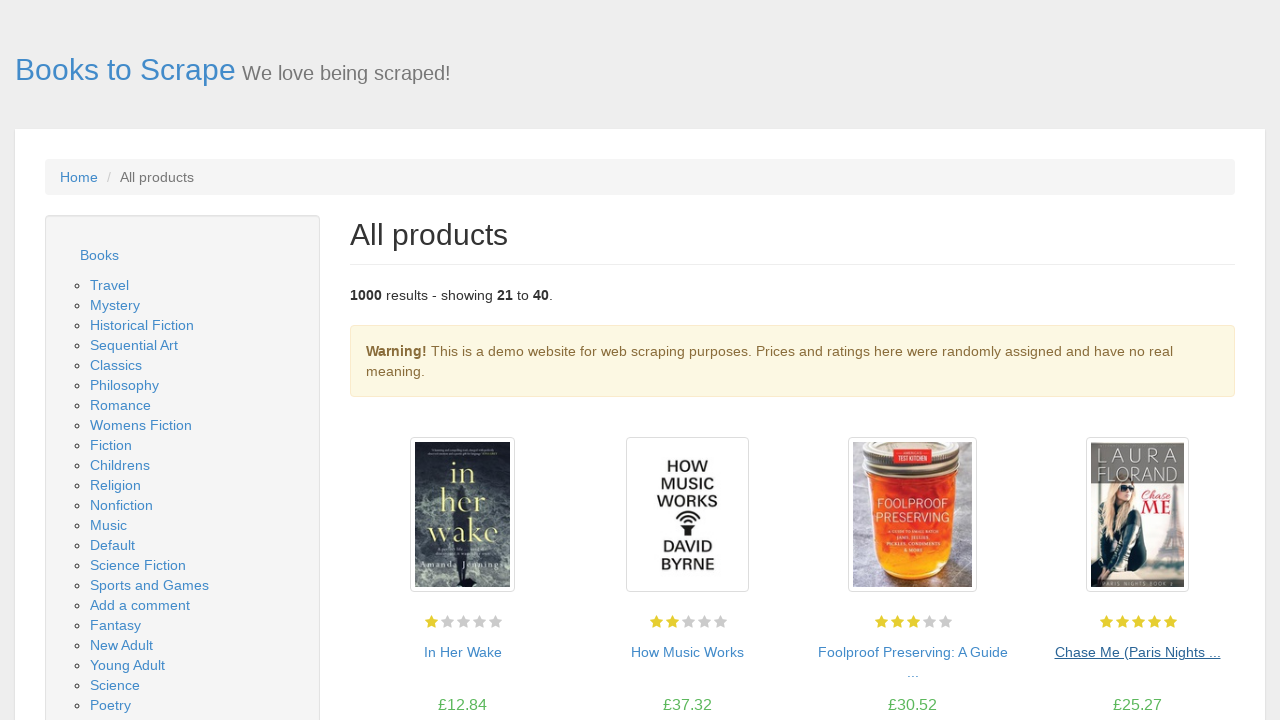

Book listings loaded on page 2
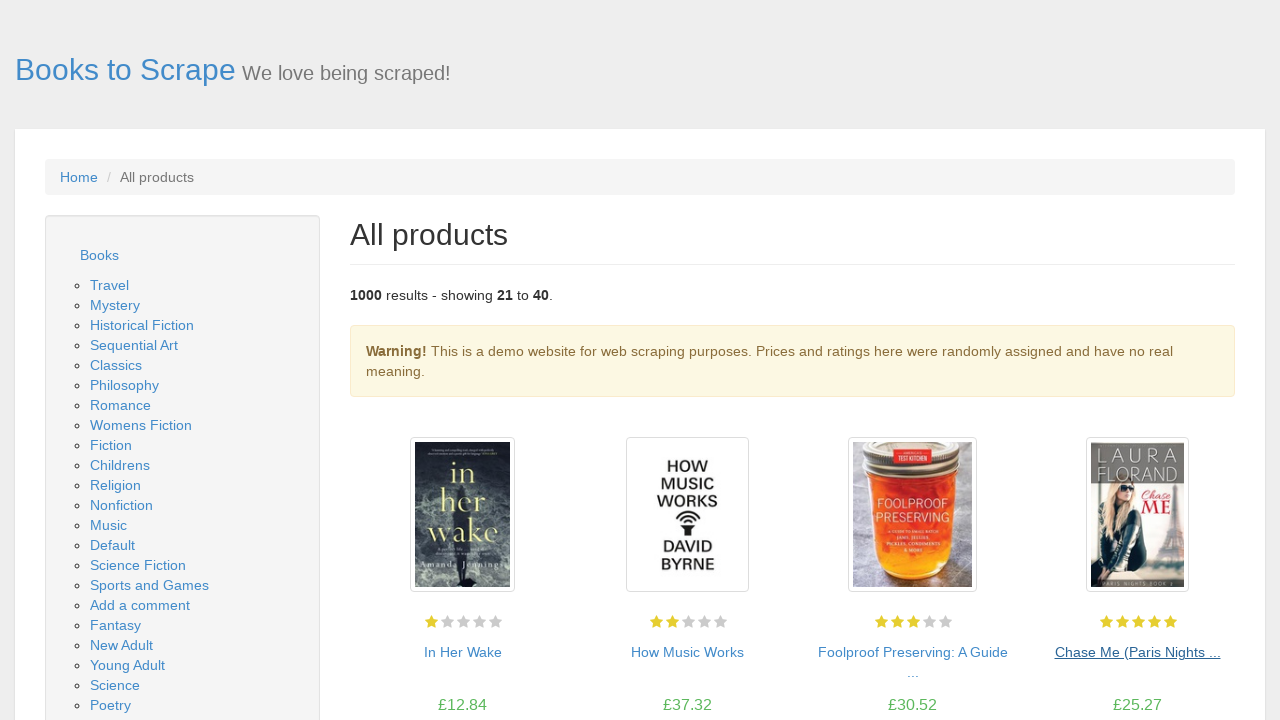

Clicked next button to navigate to page 3 at (1206, 654) on li.next a
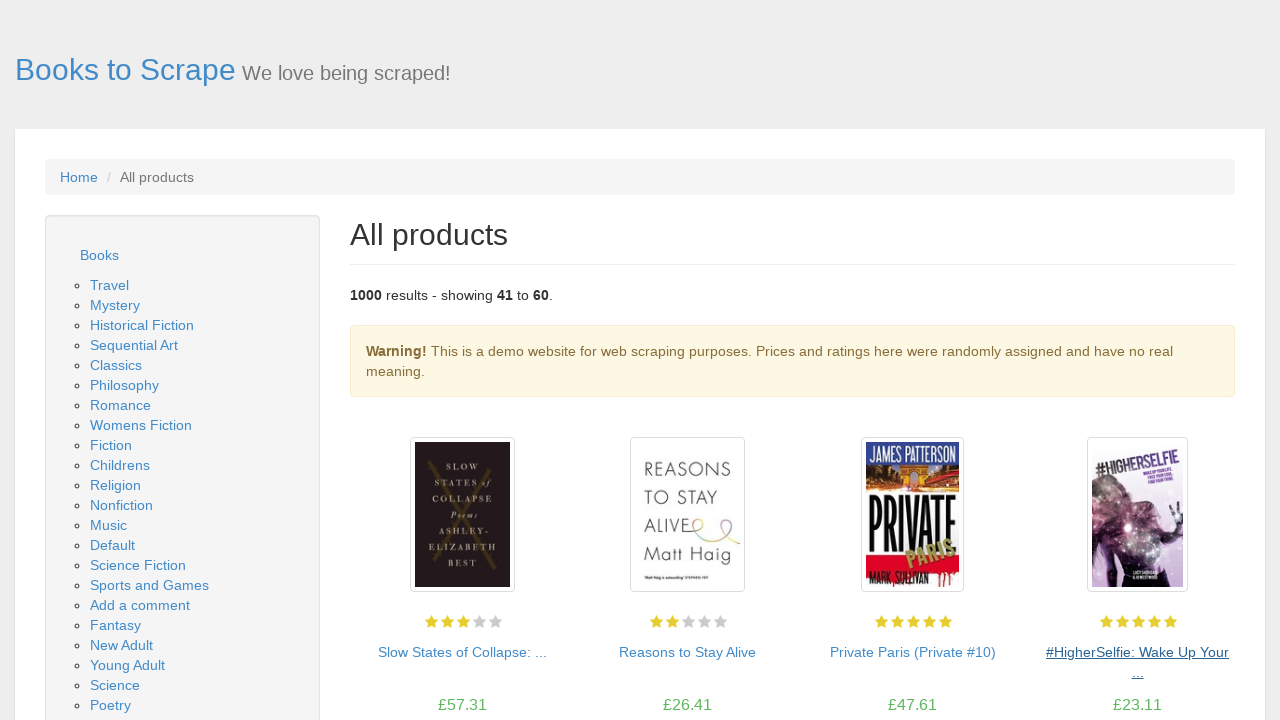

Product items are visible on page 3
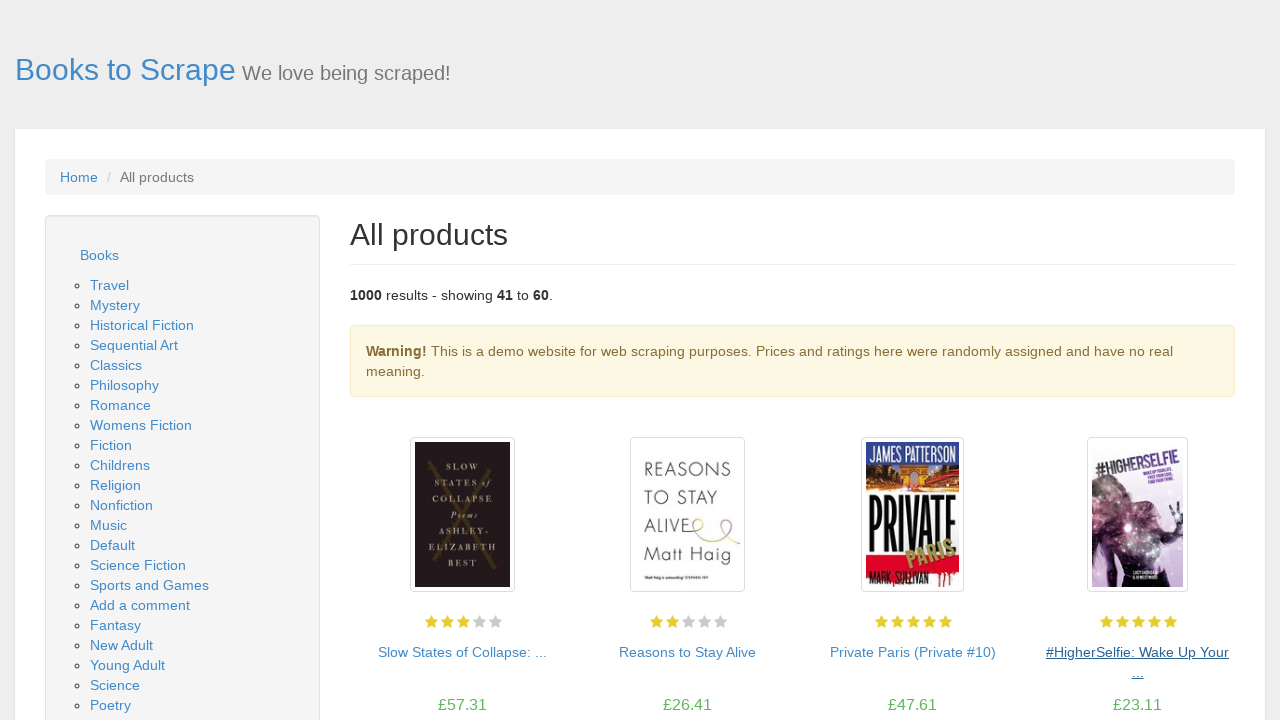

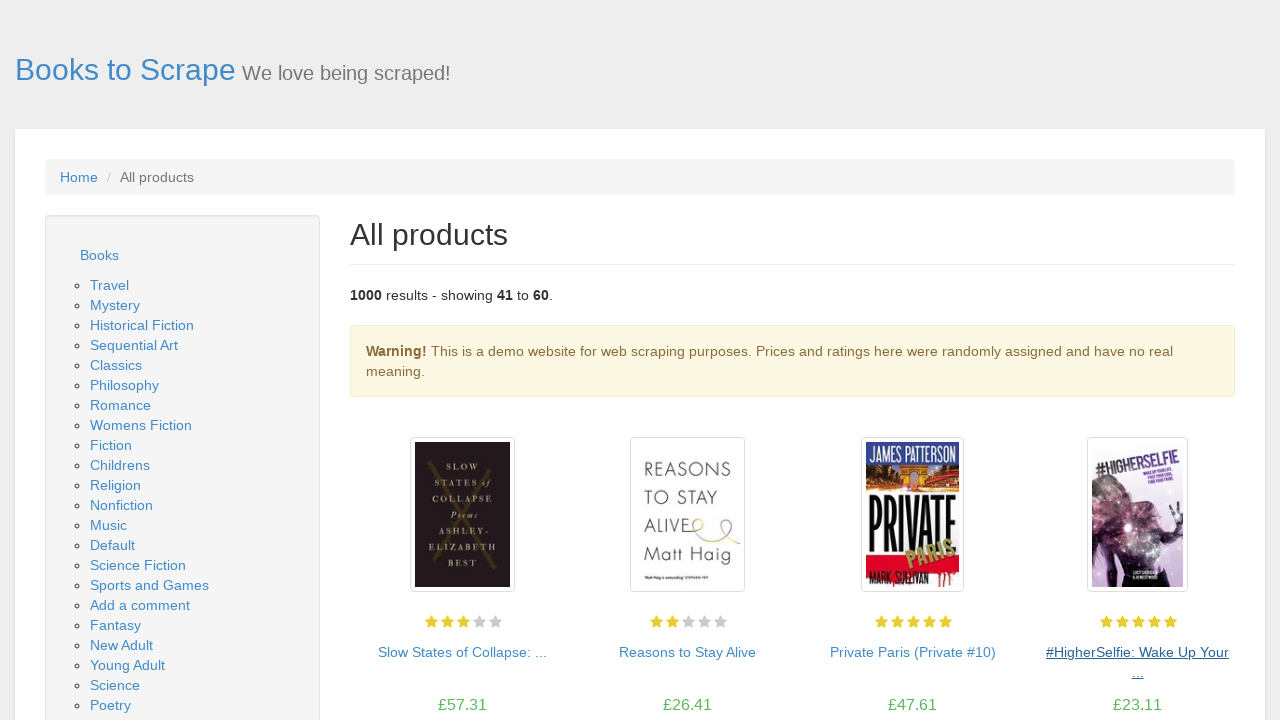